Navigates to Woolworths website, opens the catalogue section, enters postcode 3000, selects a store, and views the weekly catalogue.

Starting URL: https://www.woolworths.com.au/

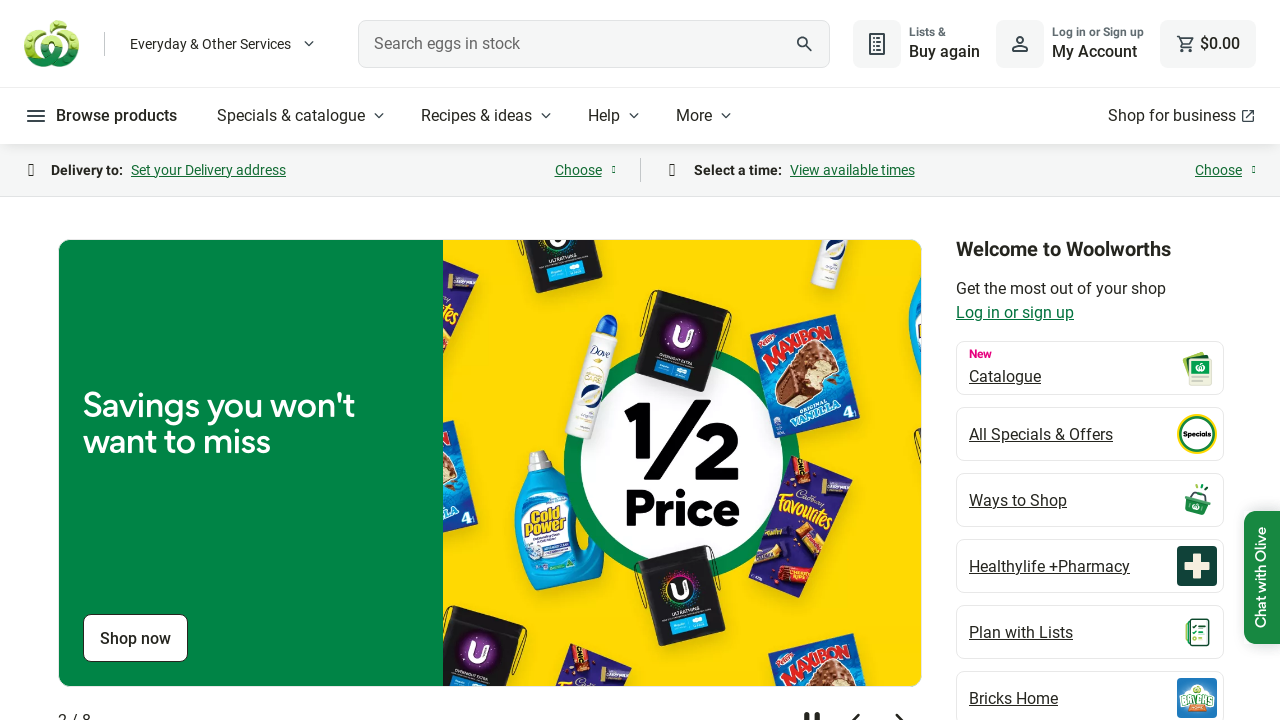

Clicked on Specials & catalogue button at (303, 116) on internal:role=button[name="Specials & catalogue"i]
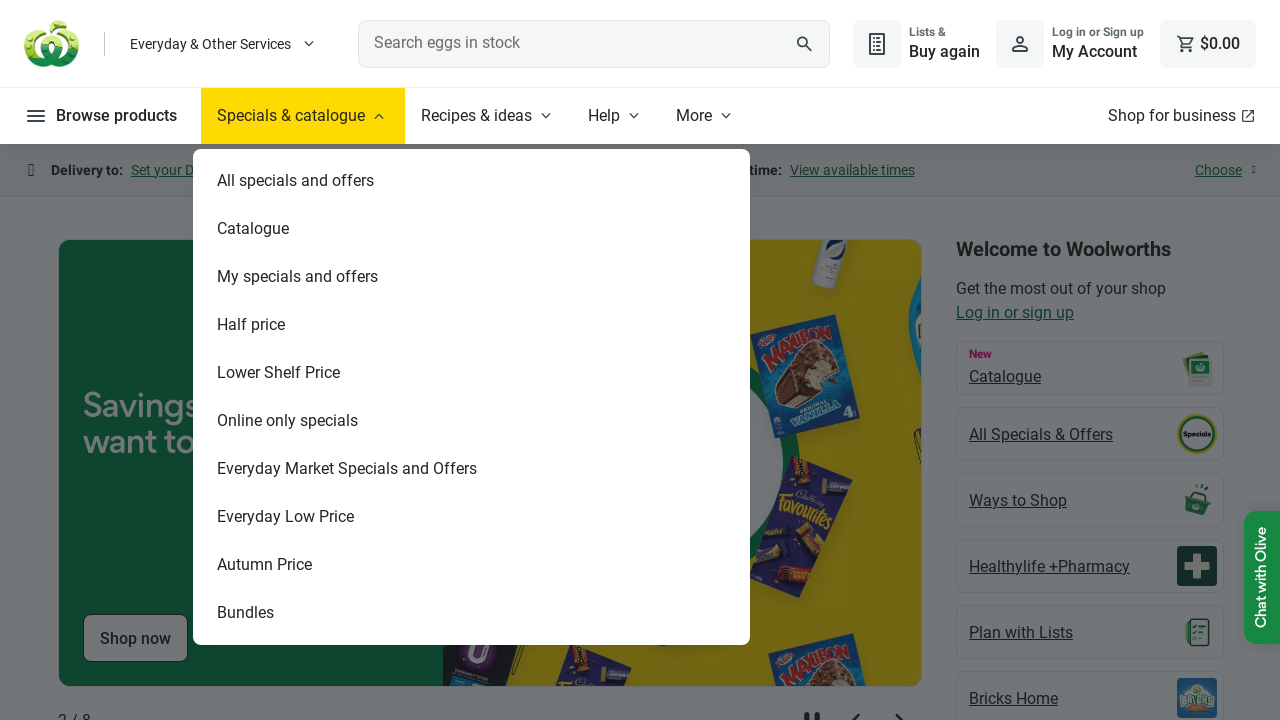

Clicked on Catalogue option at (348, 229) on internal:text="Catalogue"s >> nth=1
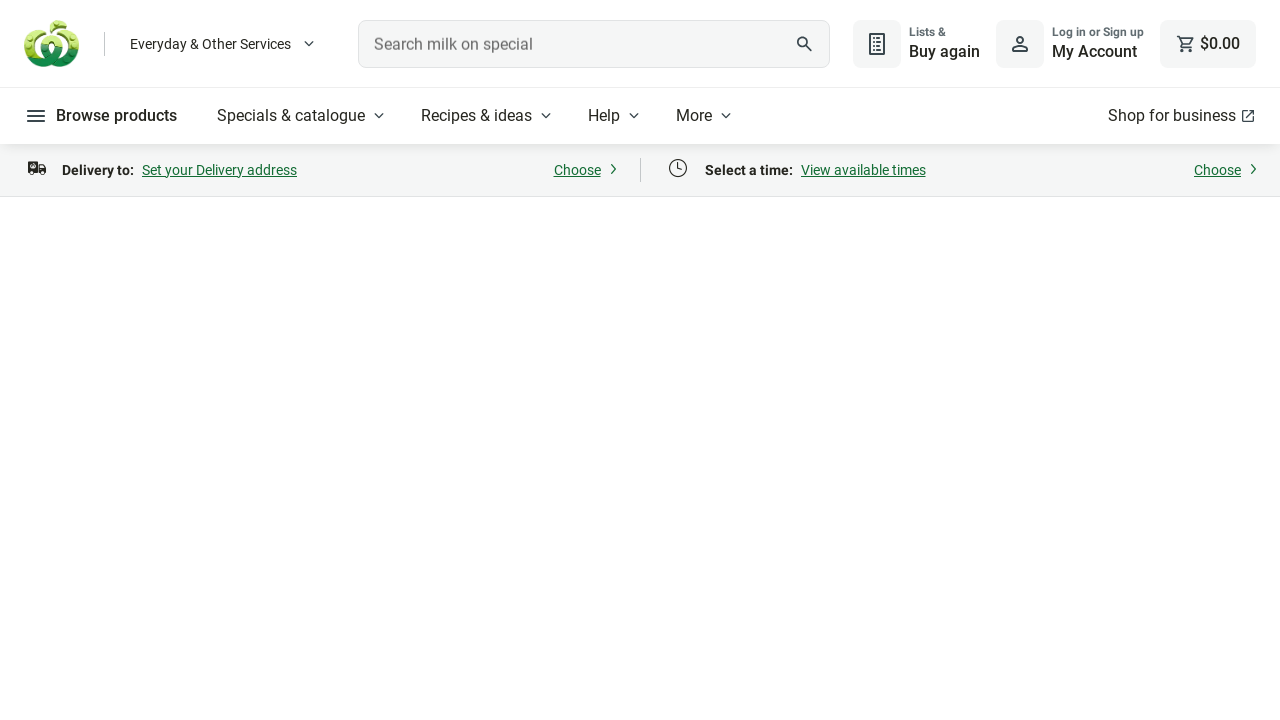

Filled postcode field with '3000' on internal:attr=[placeholder="Enter postcode or suburb"i]
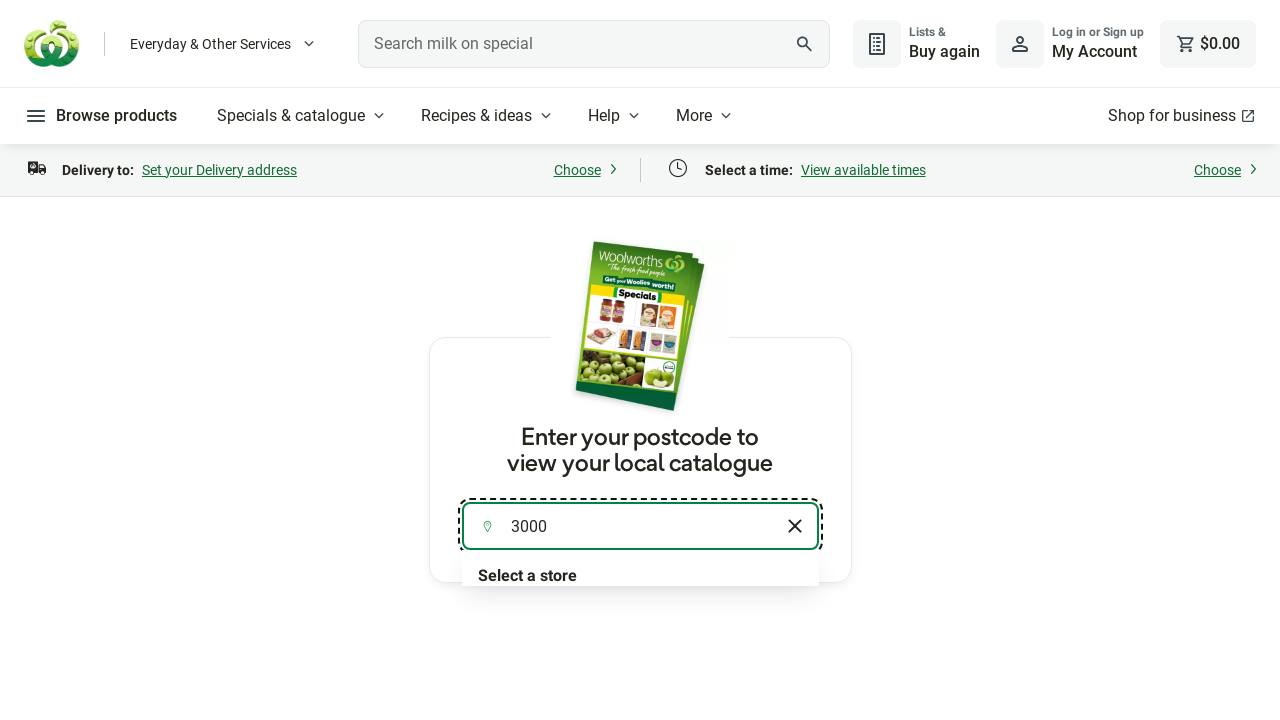

Clicked on store listbox to select a store at (640, 171) on internal:role=listbox[name="Find a store"i] >> nth=0
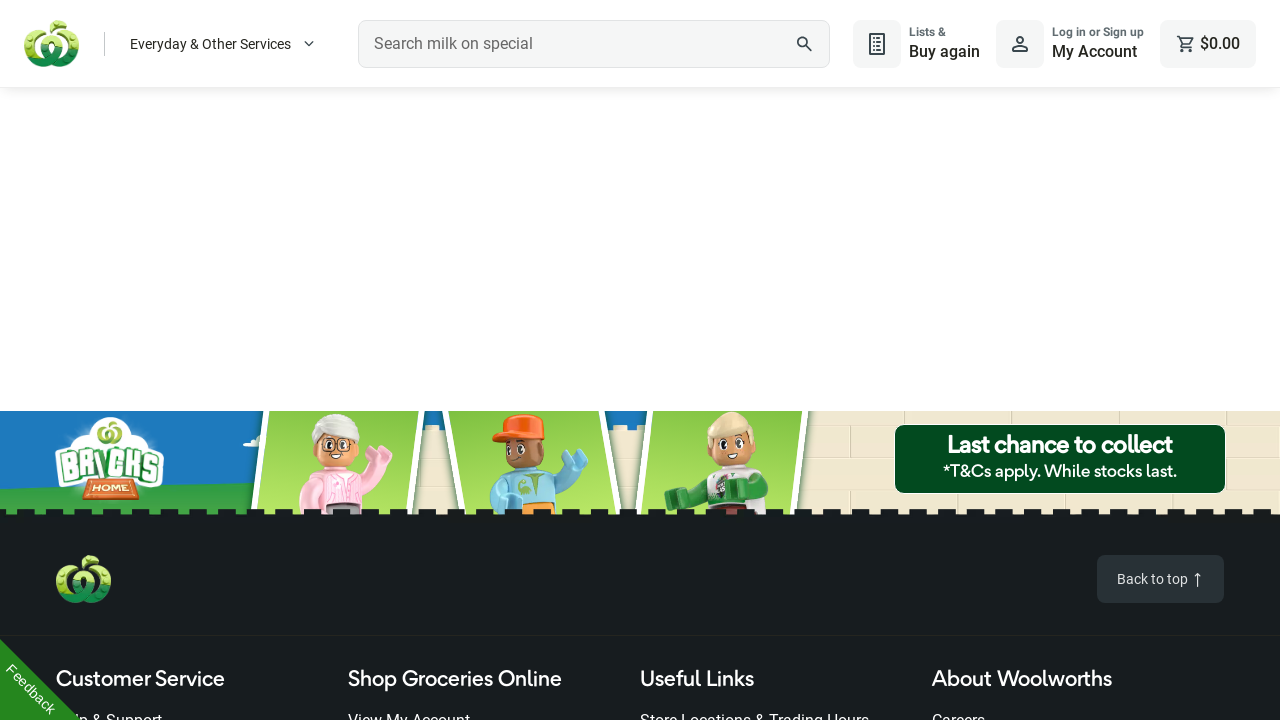

Clicked on Weekly Catalogue VIC link at (196, 130) on internal:role=link[name="Weekly Catalogue VIC"i] >> nth=0
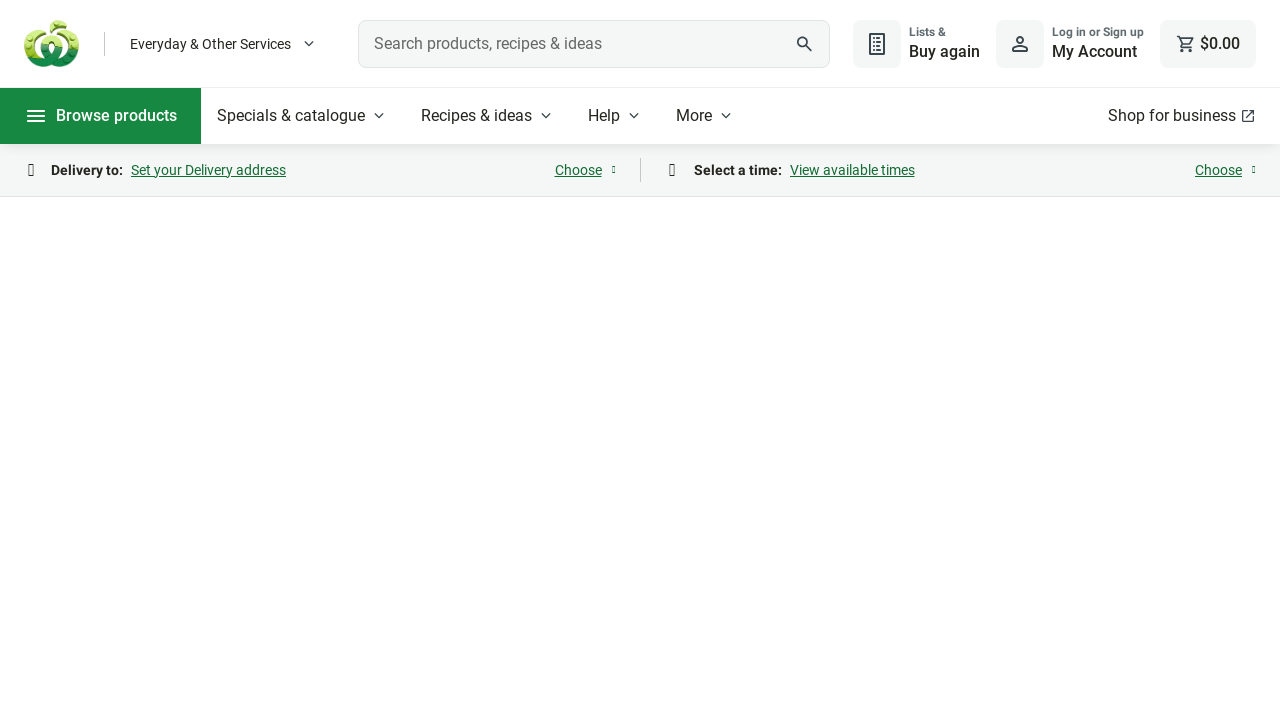

Page load completed
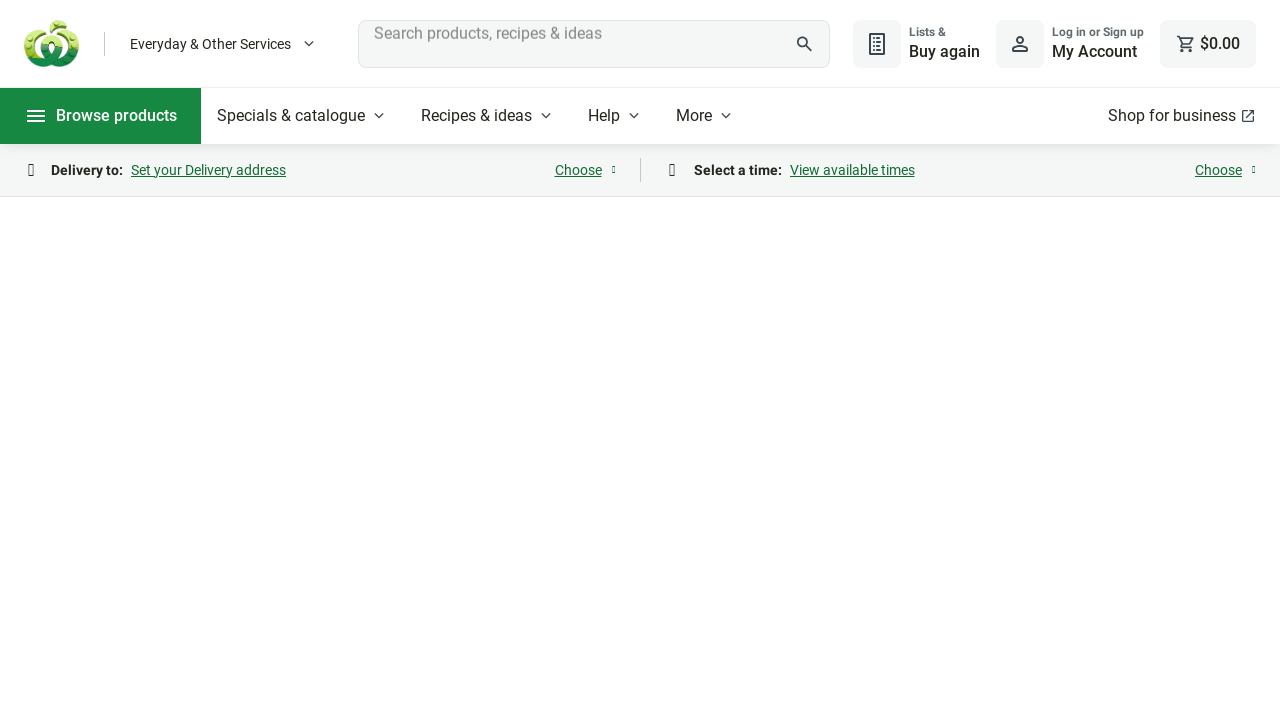

Catalogue slides became visible
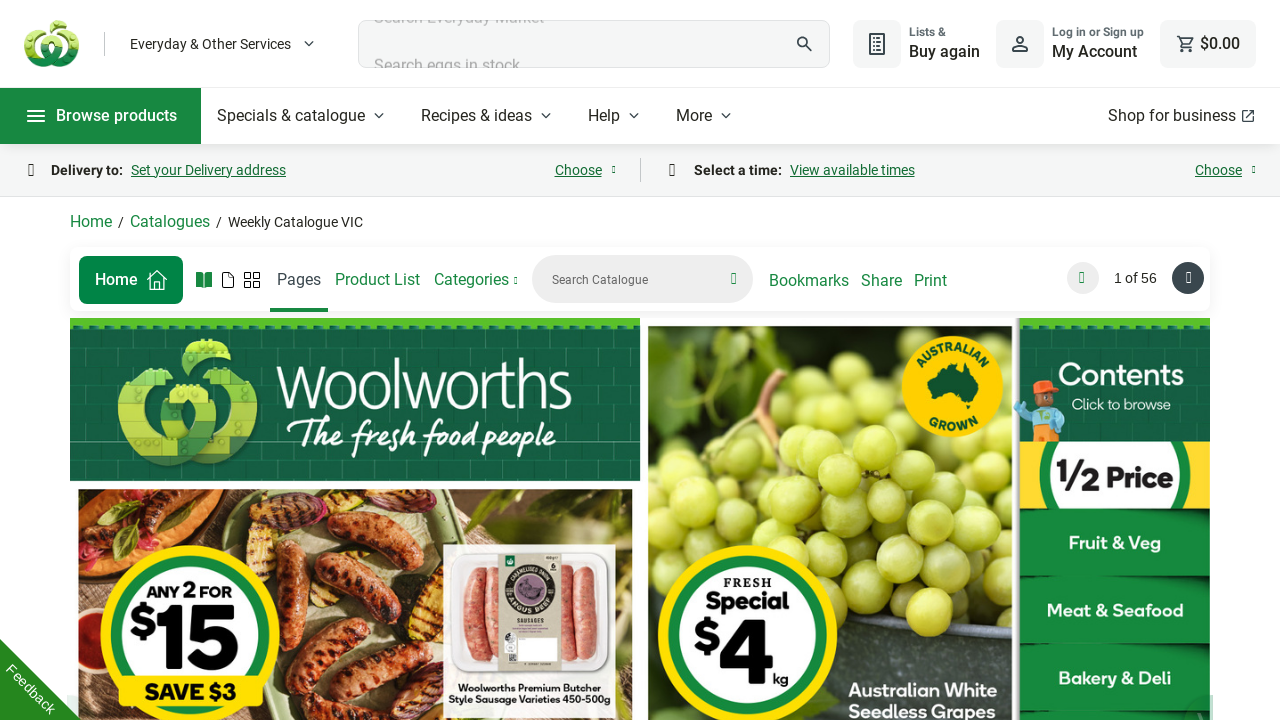

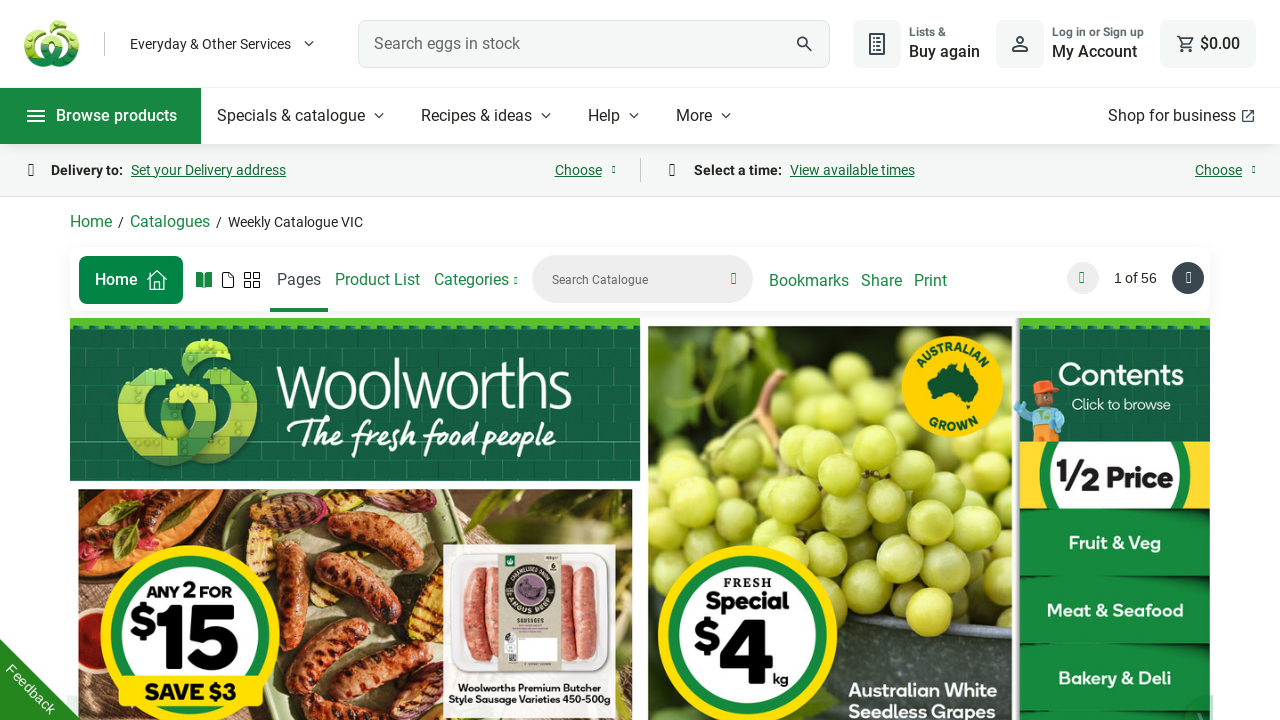